Navigates to the Czech VFR manual index page, identifies available download versions, clicks on the latest version's download link, and handles any confirmation alert dialog.

Starting URL: https://aim.rlp.cz/vfrmanual/index_en.html

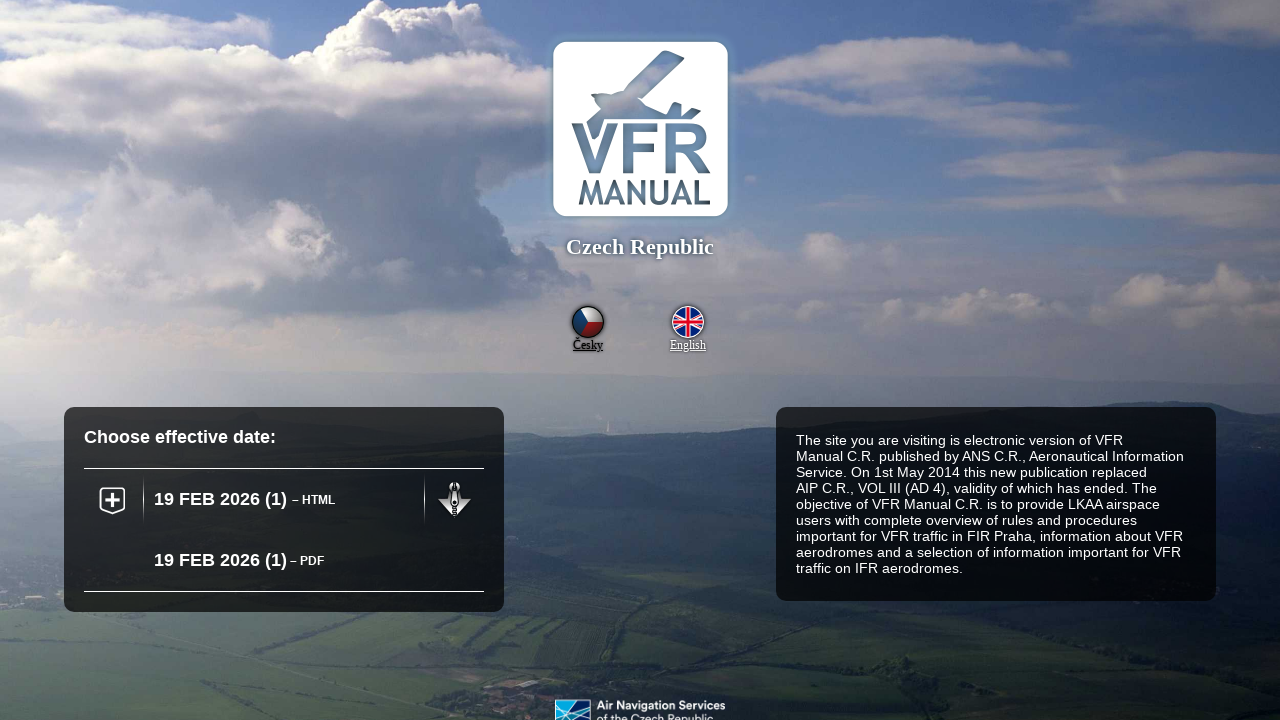

Waited for download links to load
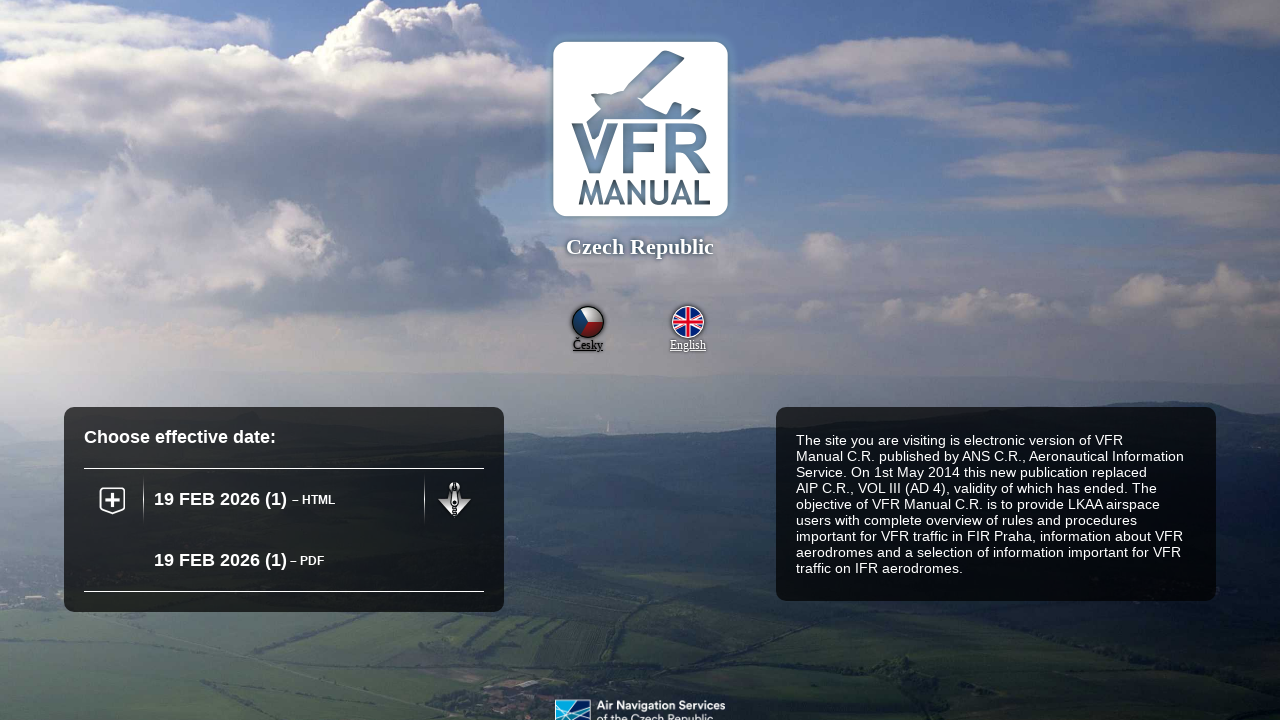

Retrieved all download elements
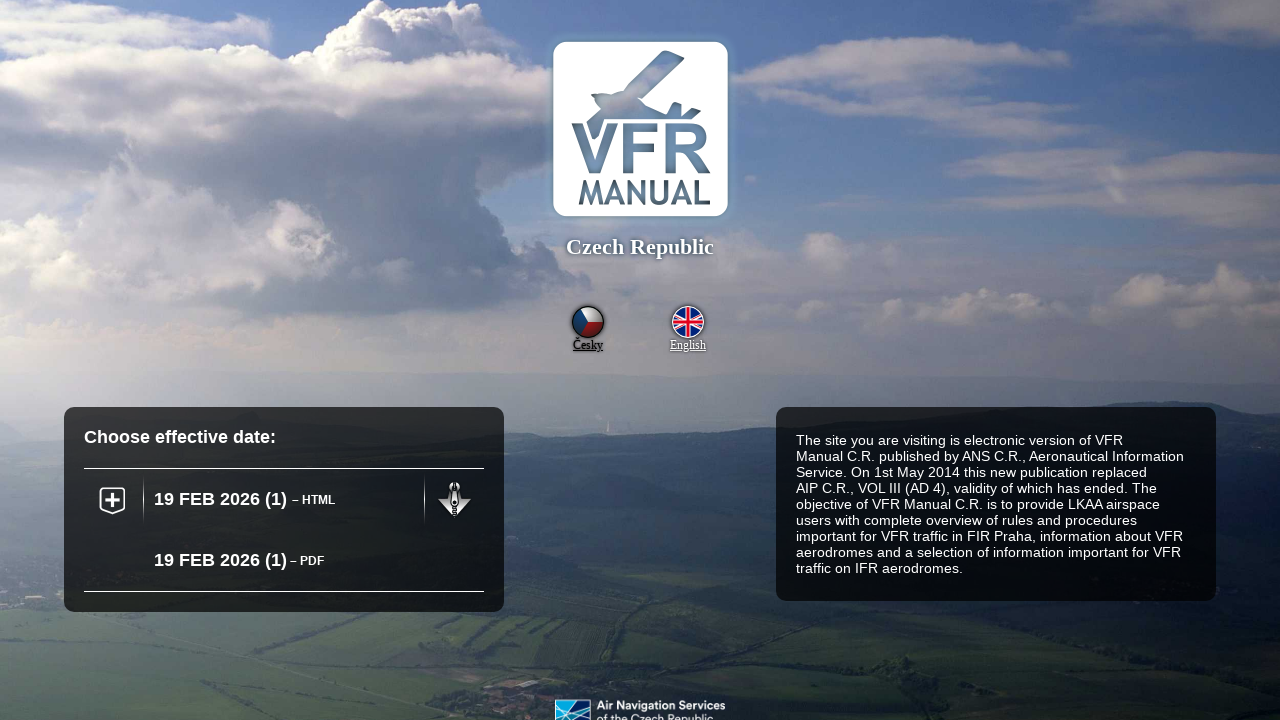

Extracted version information from download links
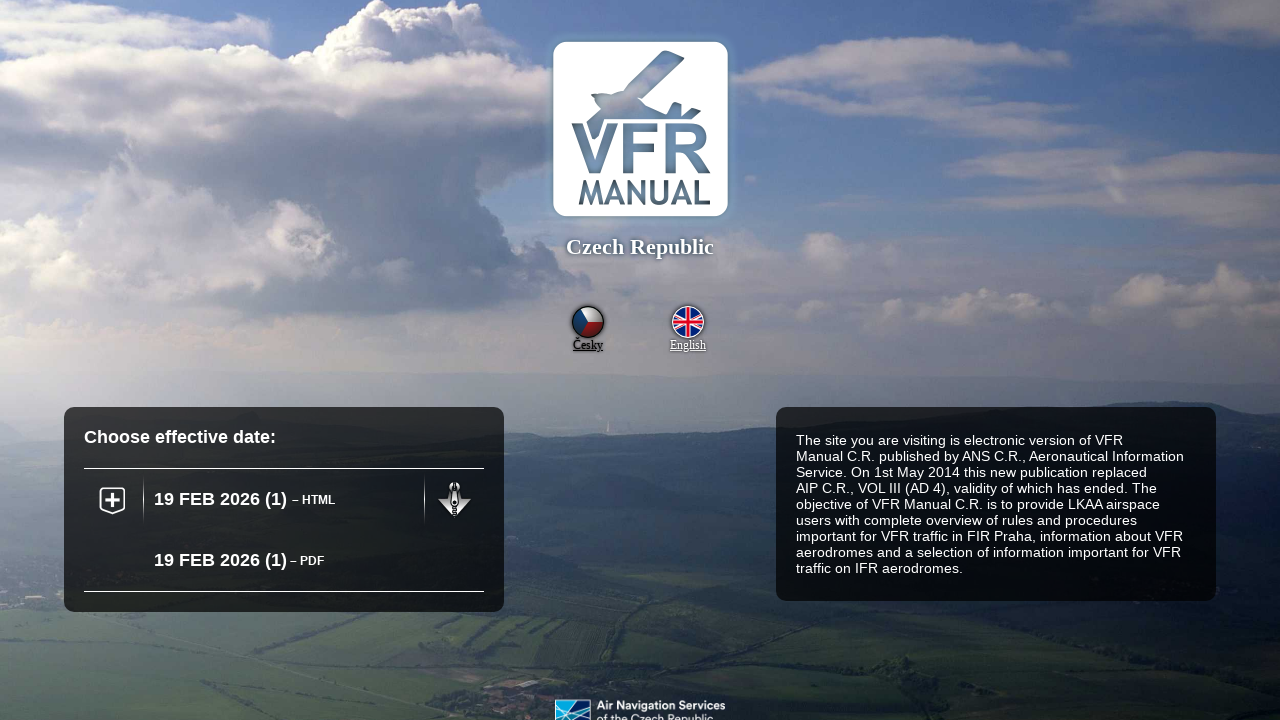

Identified latest version: 20260219_1.zip
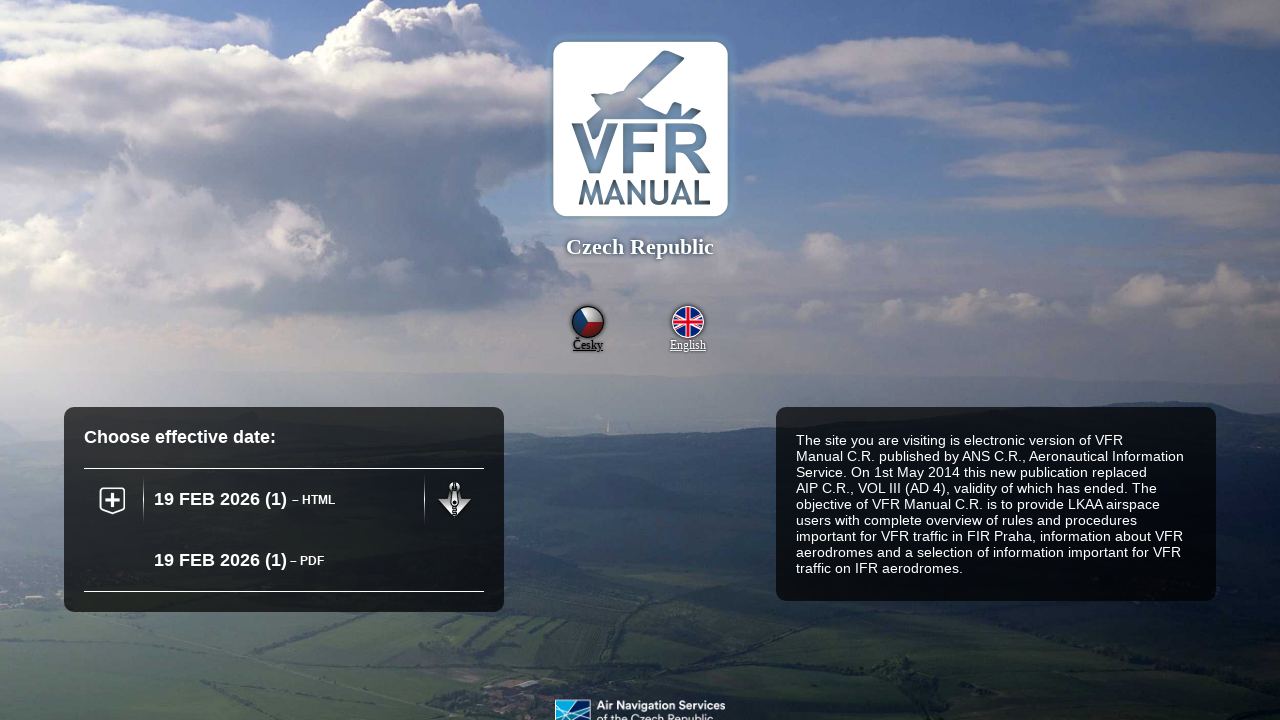

Registered dialog handler to accept confirmation alerts
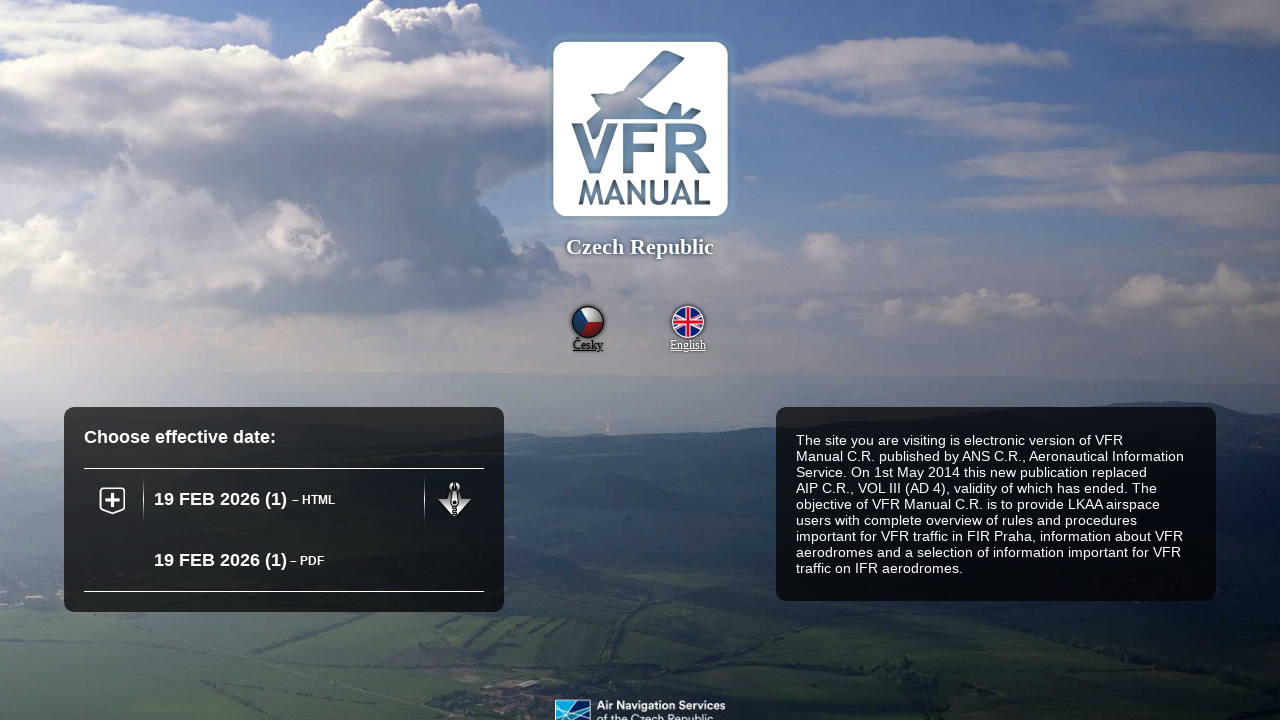

Clicked download link for latest version: 20260219_1.zip at (454, 500) on .download >> nth=0
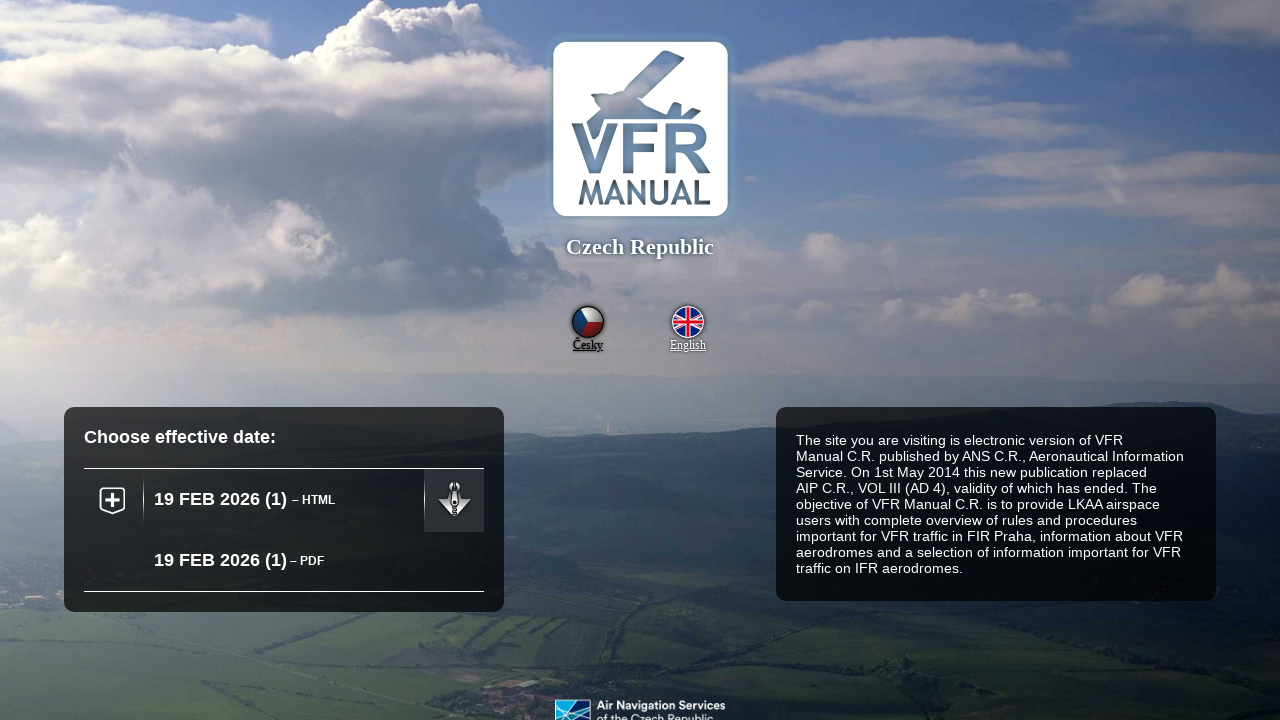

Waited for dialog handling and download initiation
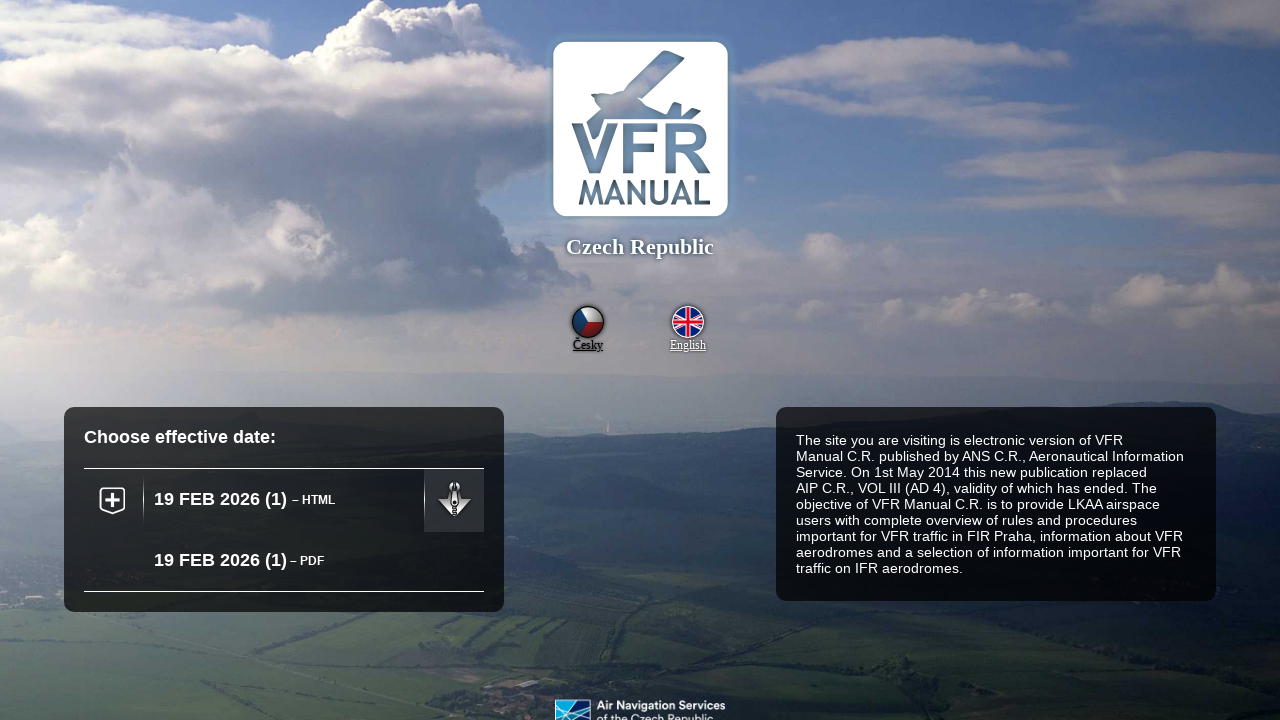

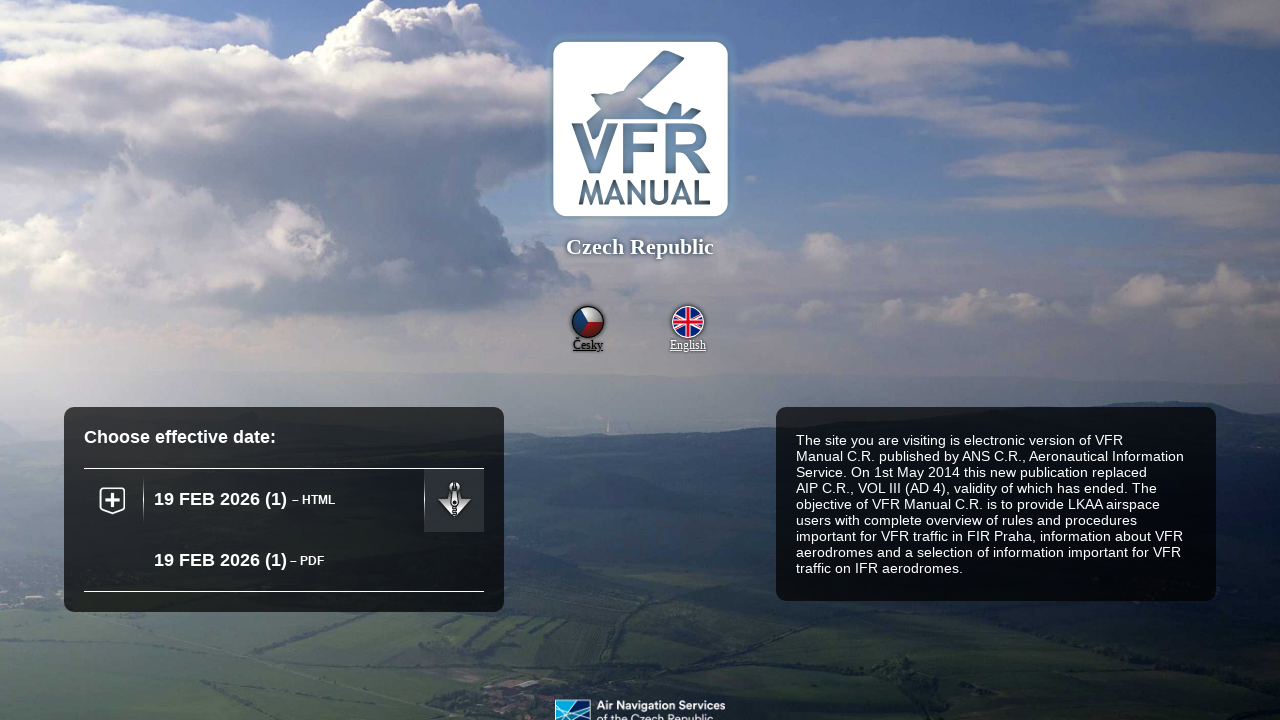